Tests drag and drop functionality within an iframe on jQuery UI demo page, then navigates to the Accept link after switching back to main content

Starting URL: https://jqueryui.com/droppable/

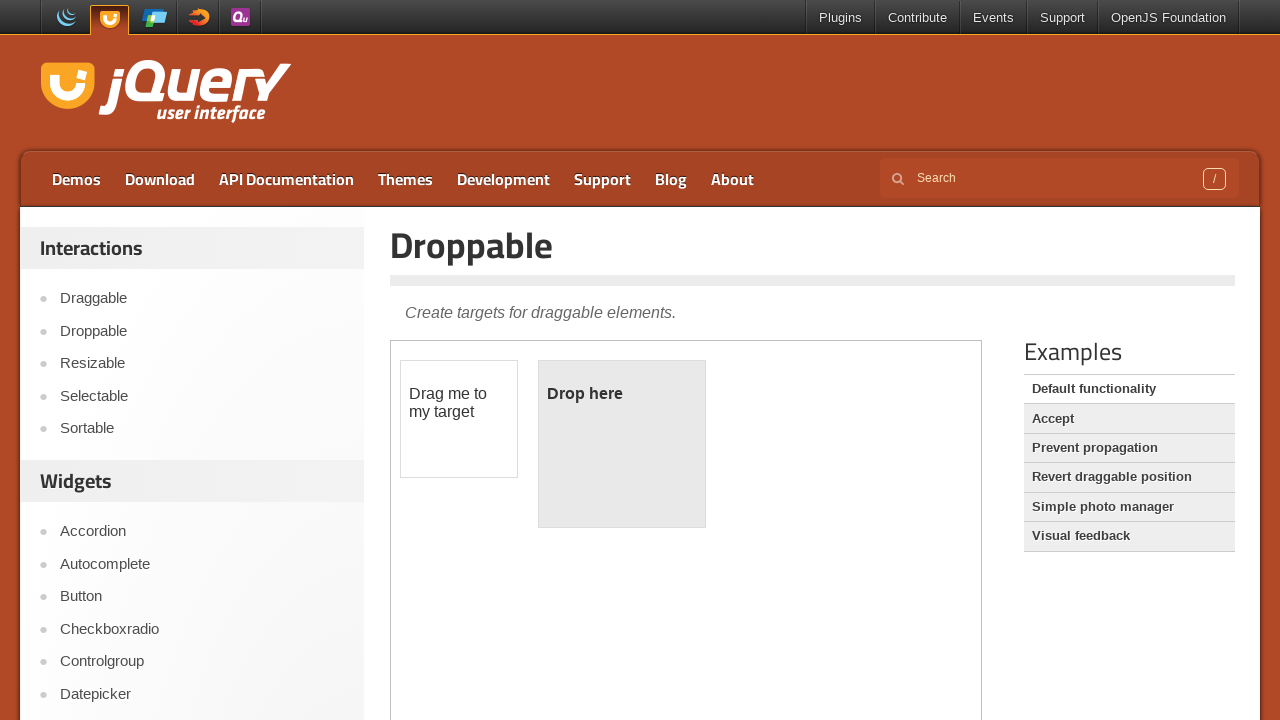

Located iframe containing drag and drop demo
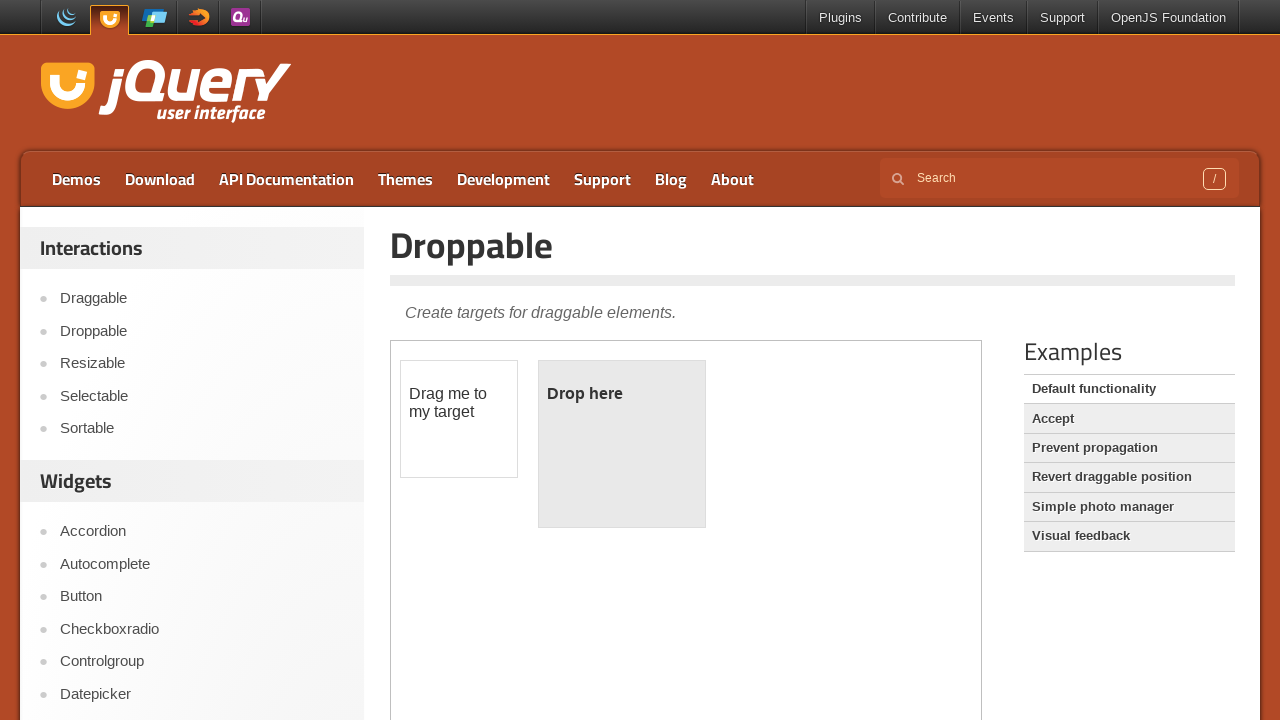

Located draggable element within iframe
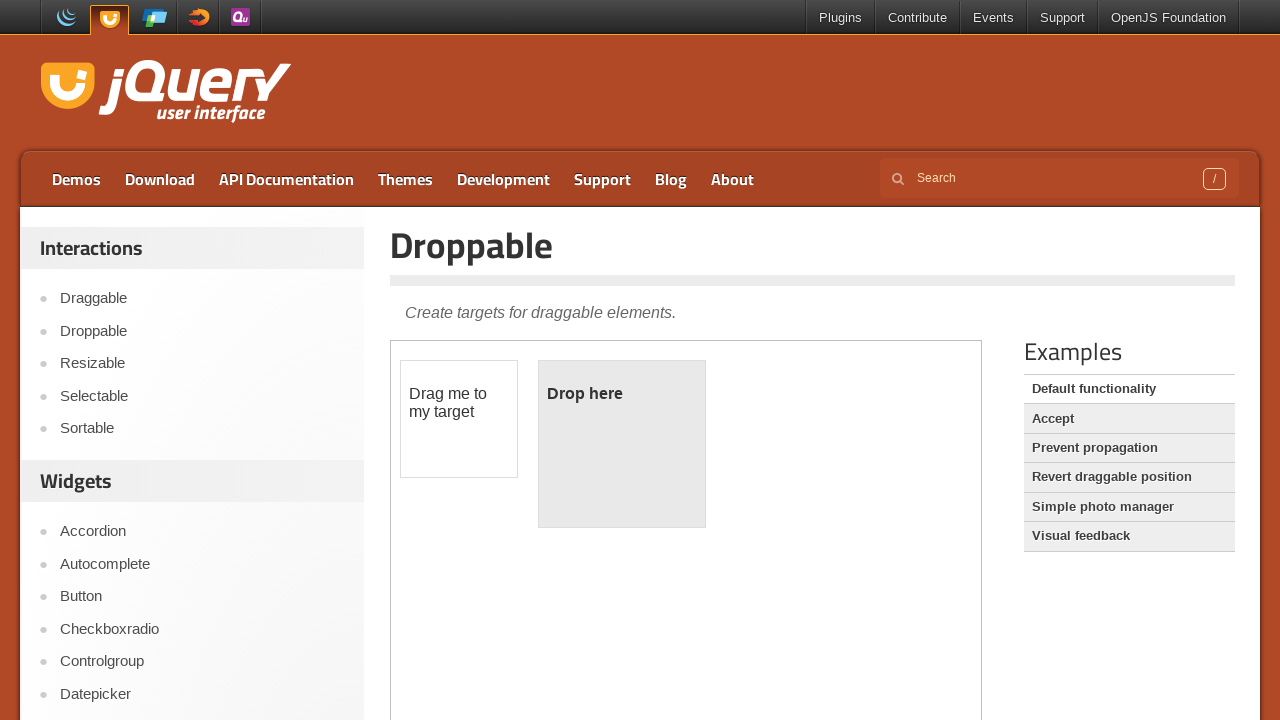

Located droppable element within iframe
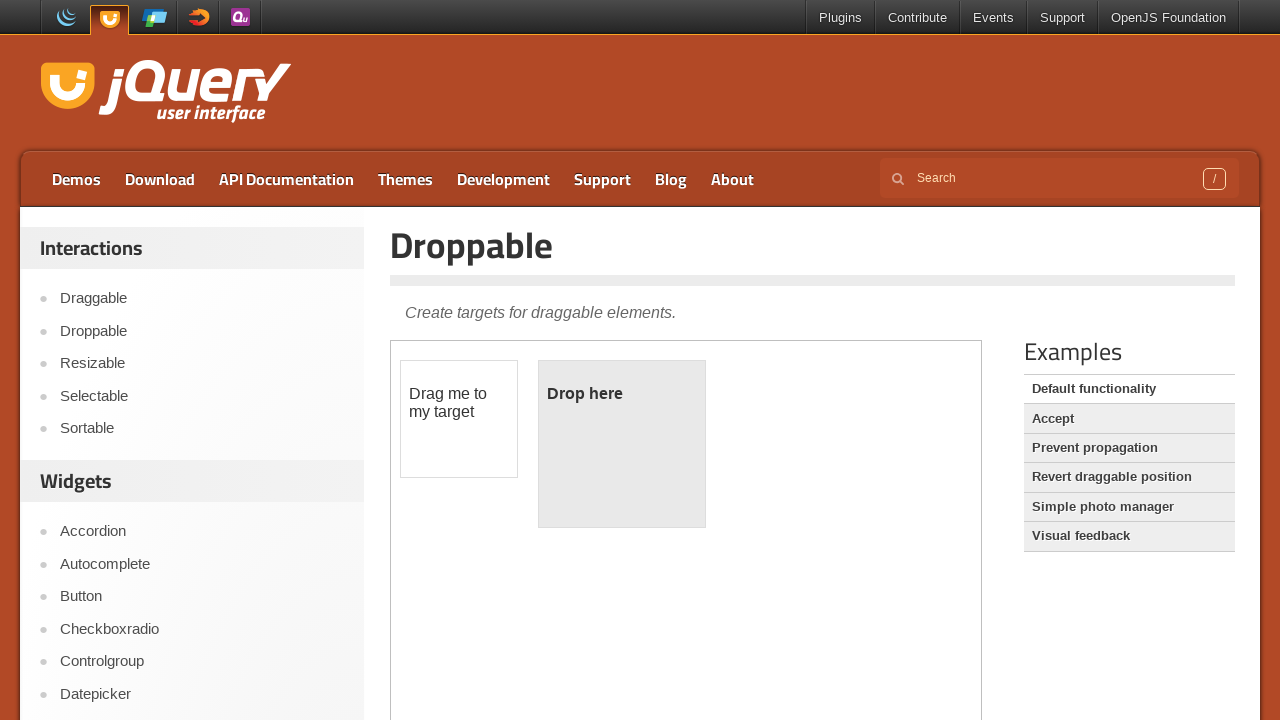

Dragged and dropped element from draggable to droppable area at (622, 444)
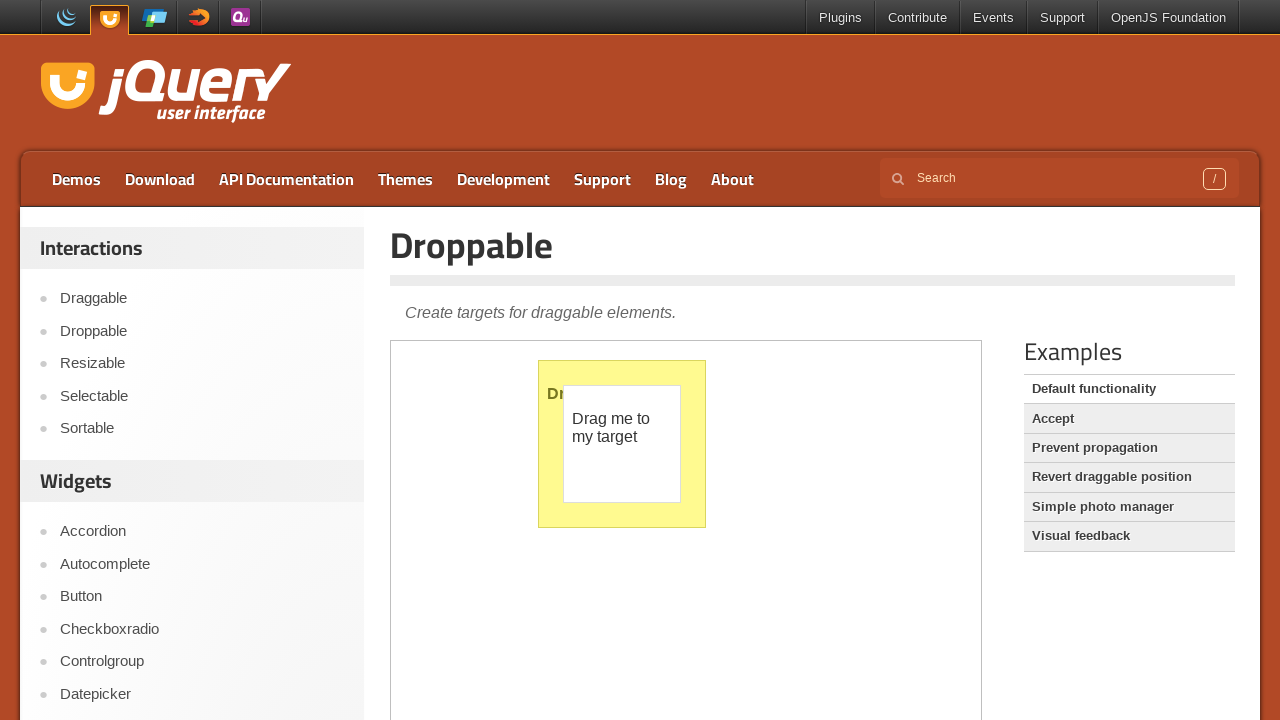

Clicked Accept link on main page after switching back from iframe at (1129, 419) on text=Accept
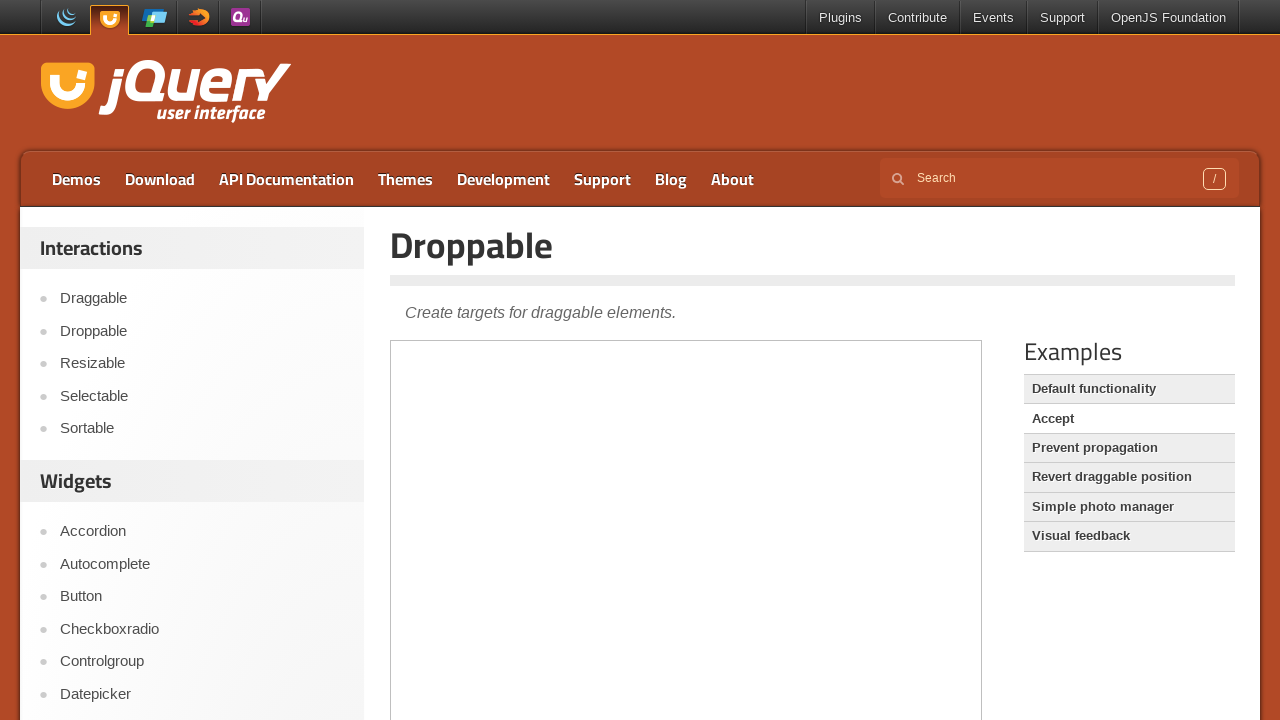

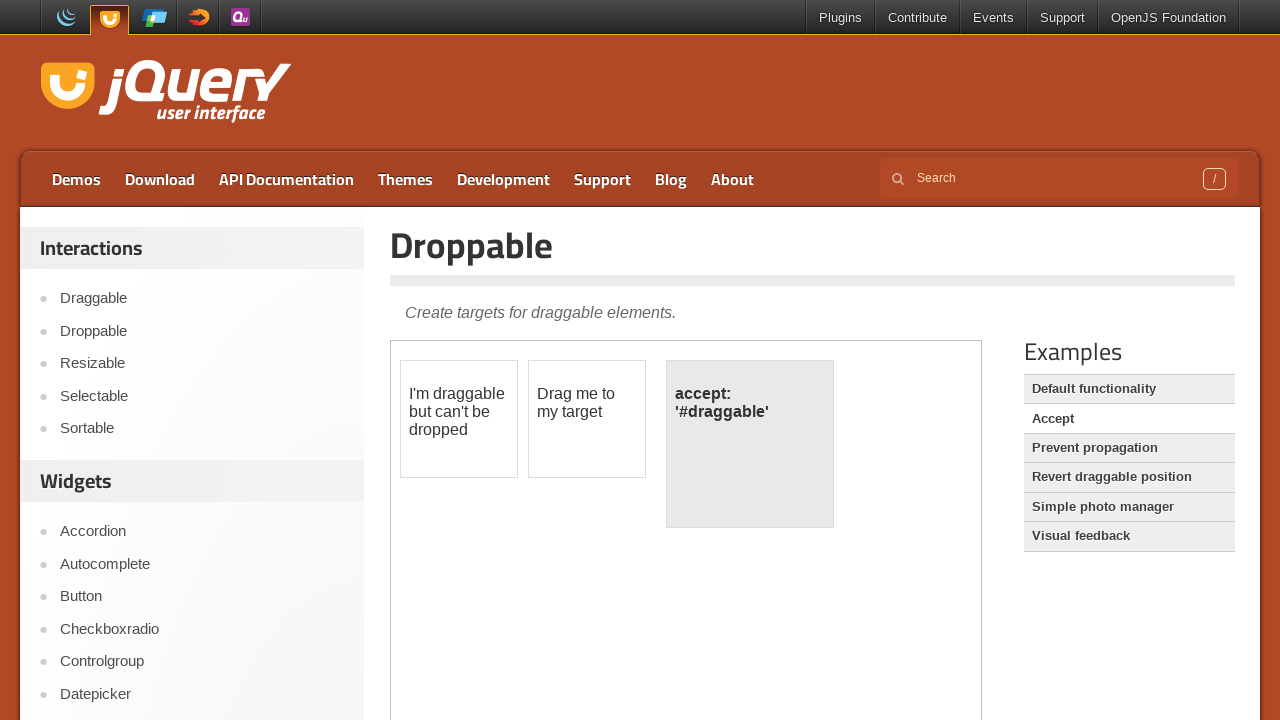